Tests revealing a hidden input field by clicking a button and then entering text into the newly visible field

Starting URL: https://www.selenium.dev/selenium/web/dynamic.html

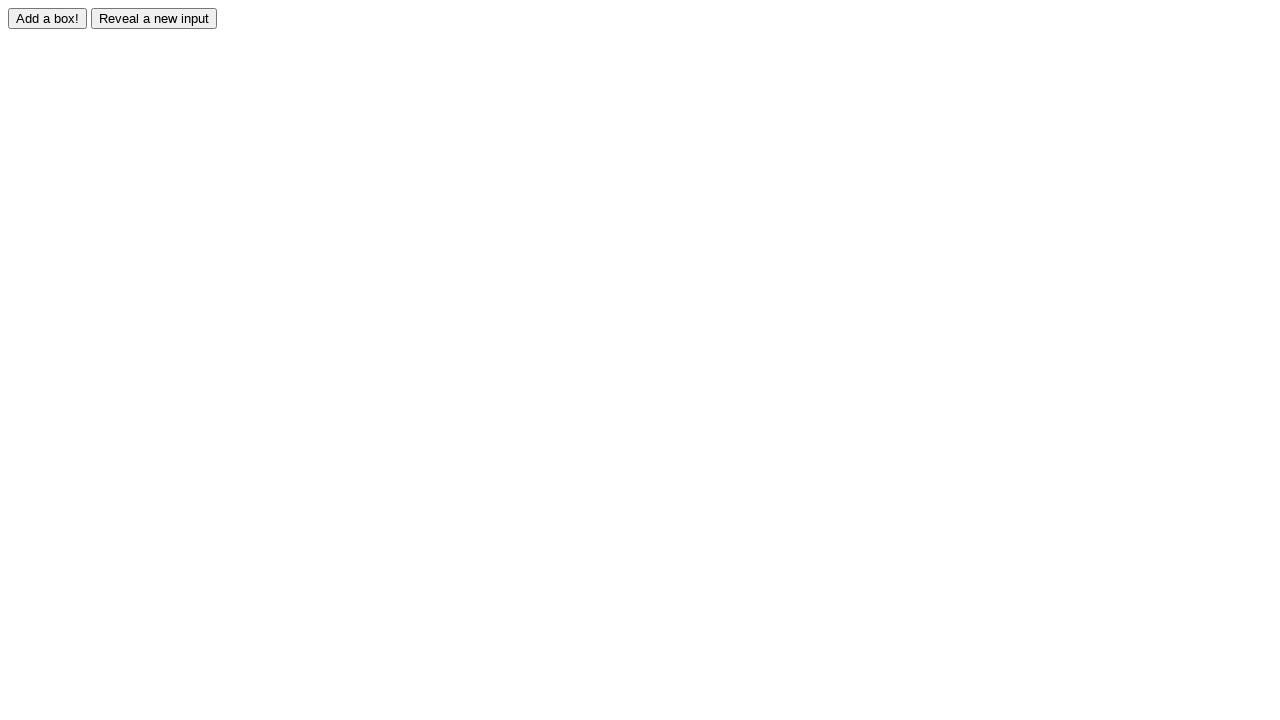

Page load state completed for user page at https://selenium-blog.herokuapp.com/users/1
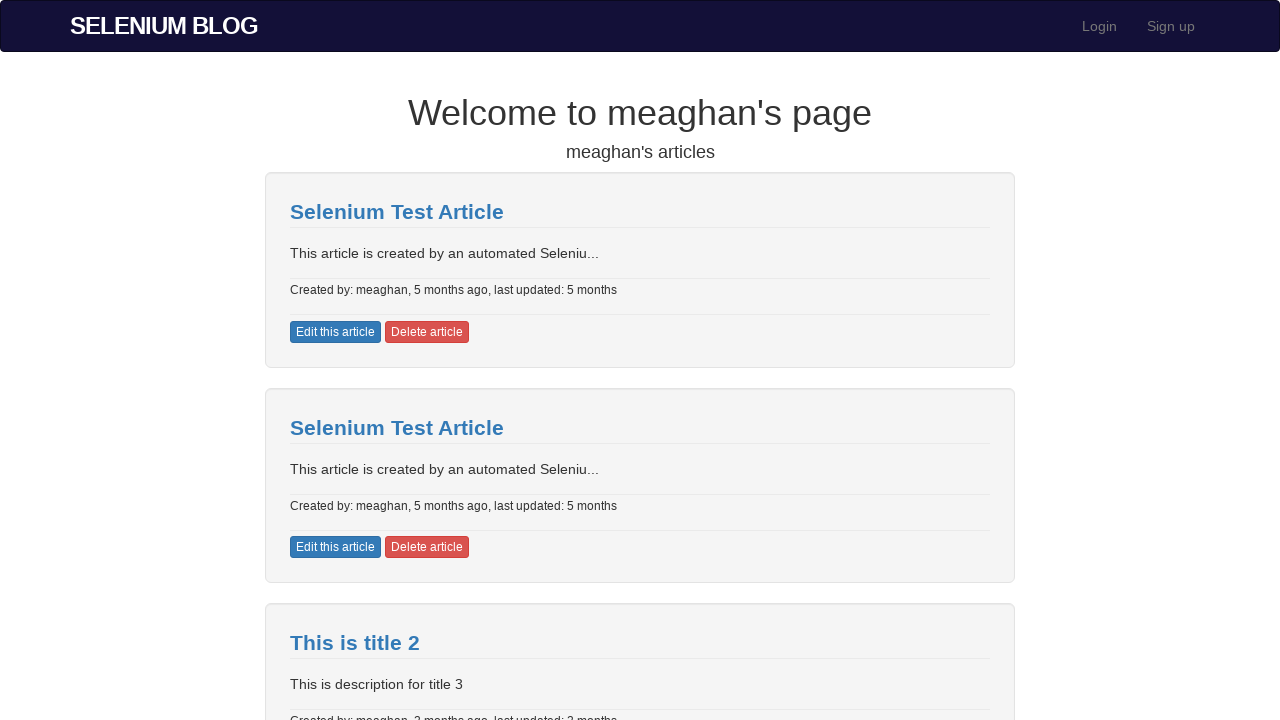

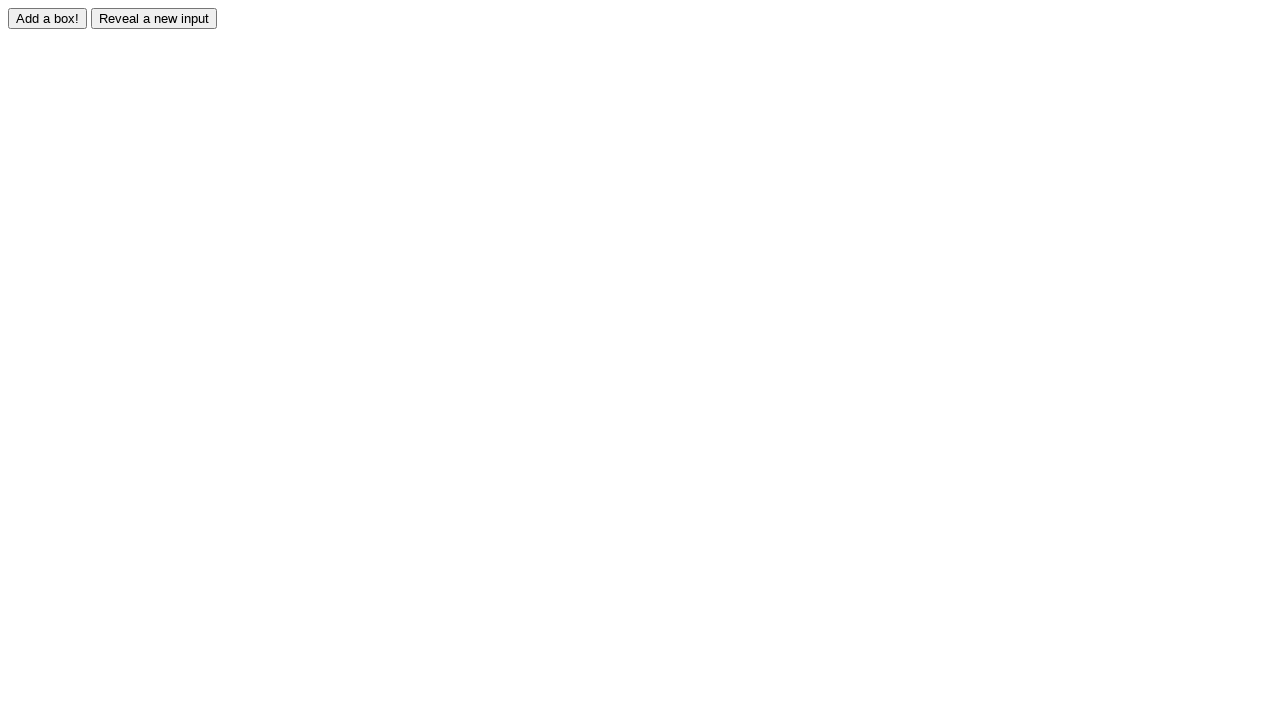